Navigates to martioli.com and verifies the page loads successfully

Starting URL: https://martioli.com/

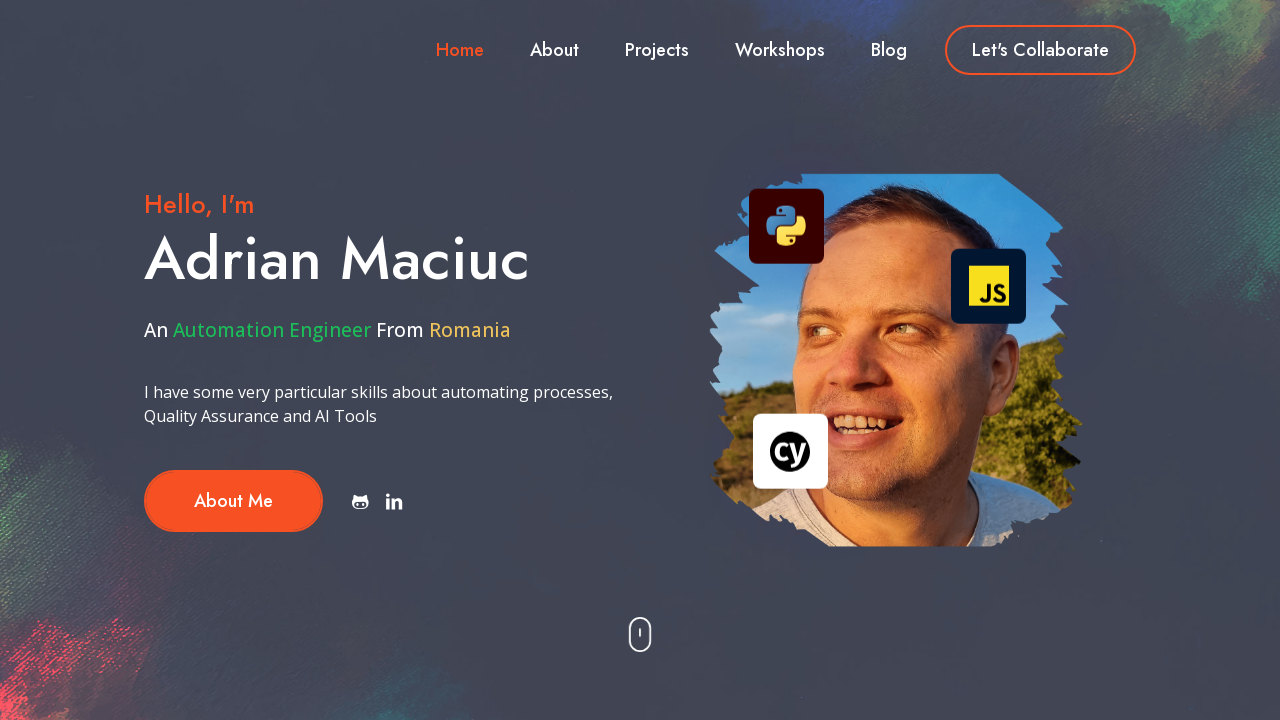

Page loaded - DOM content ready
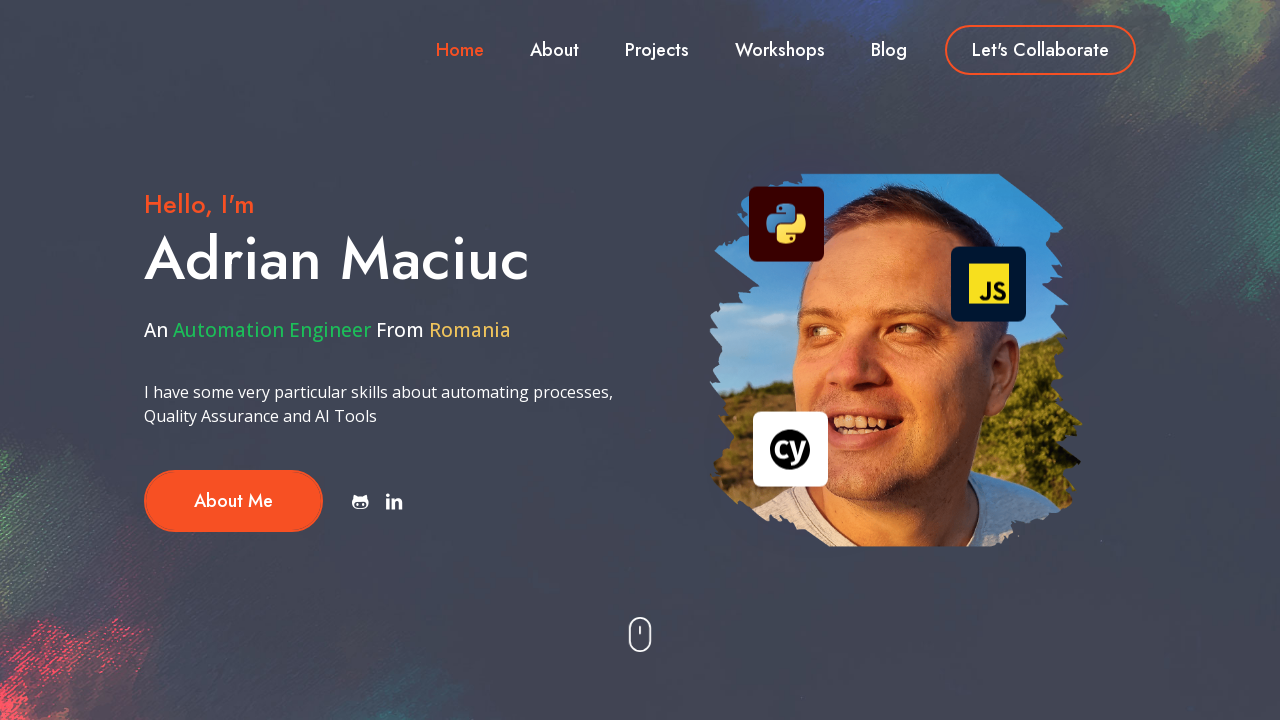

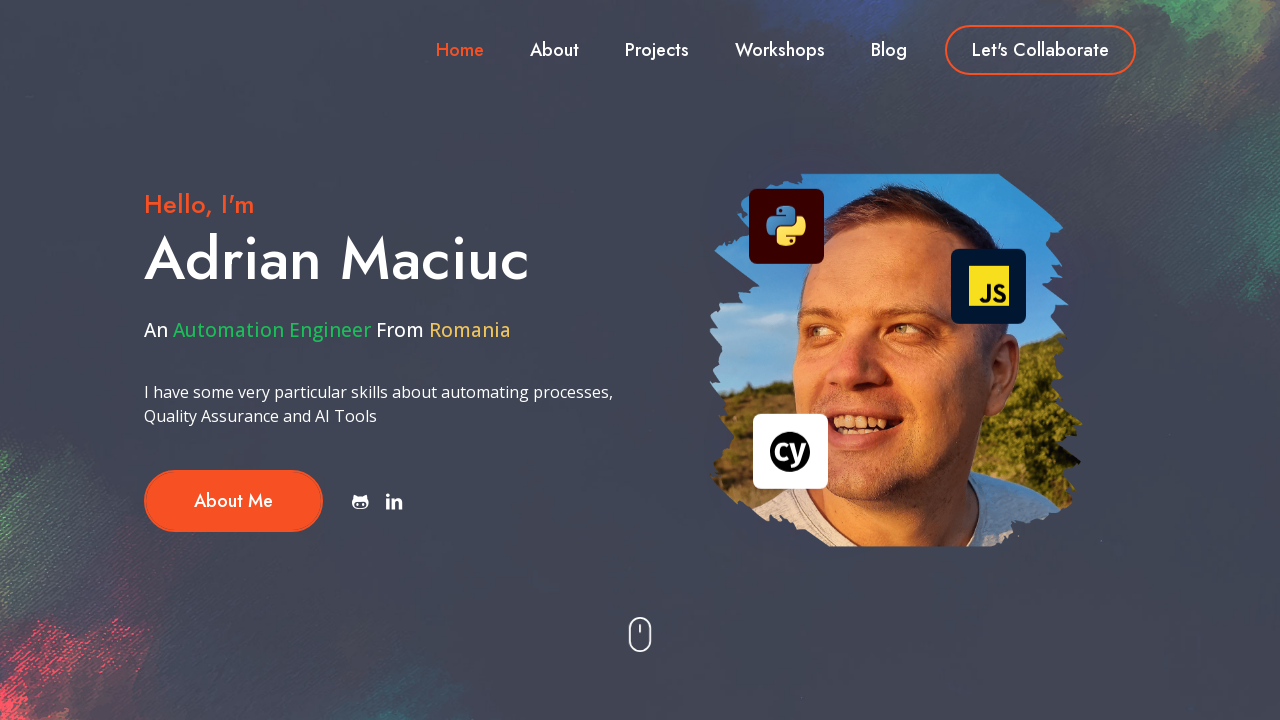